Opens a toggle element to reveal hidden content

Starting URL: https://www.ultimateqa.com/simple-html-elements-for-automation/

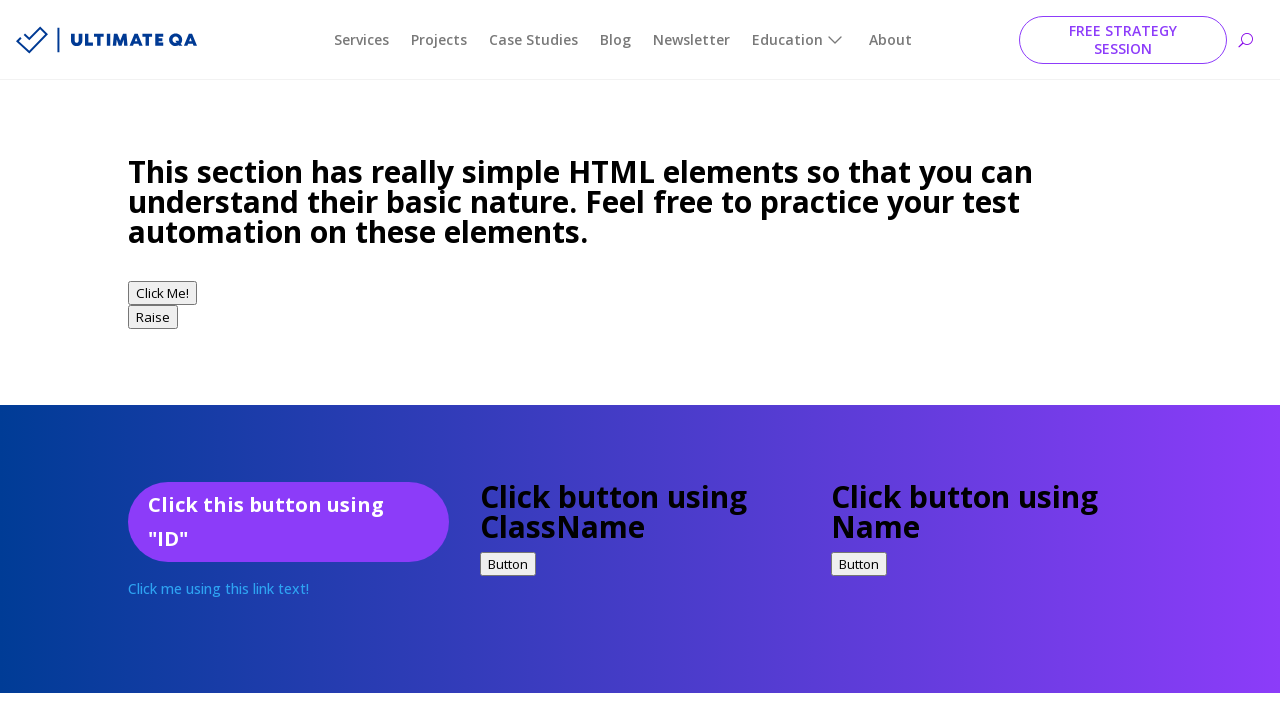

Navigated to Ultimate QA simple HTML elements page
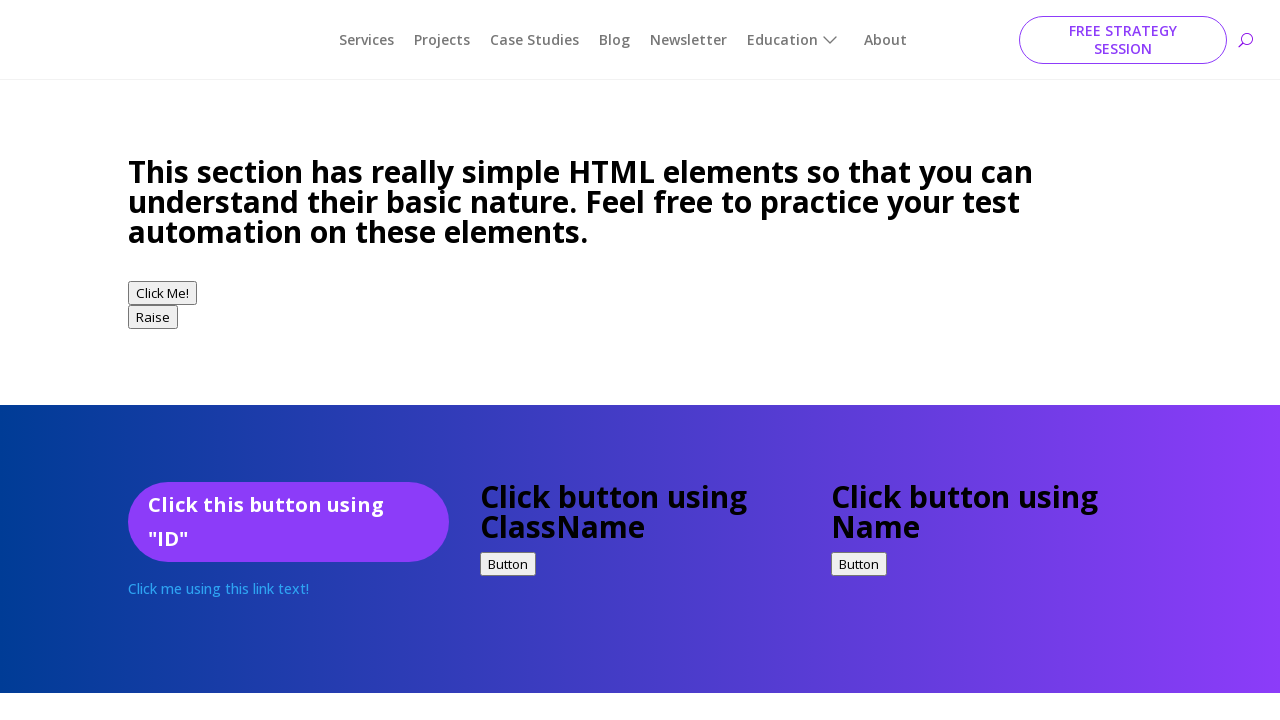

Clicked on first toggle element to reveal hidden content at (640, 361) on div.et_pb_toggle_0 h5:has-text('Open toggle to read text')
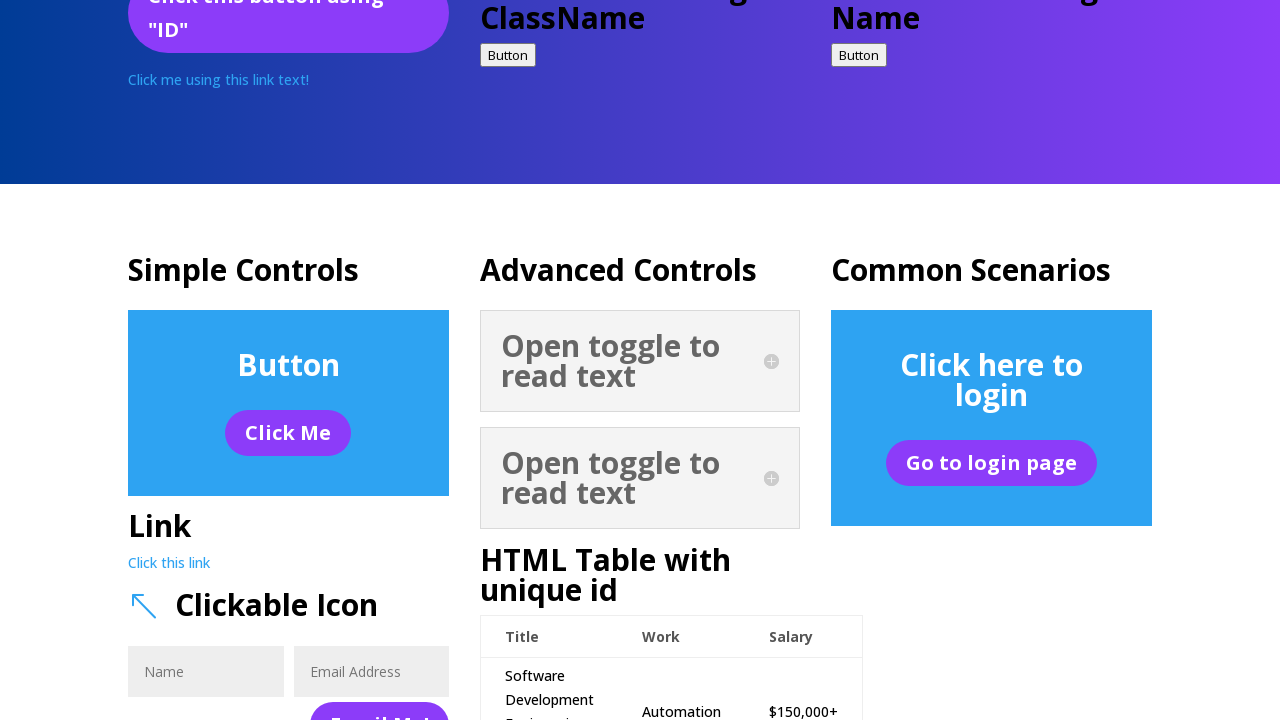

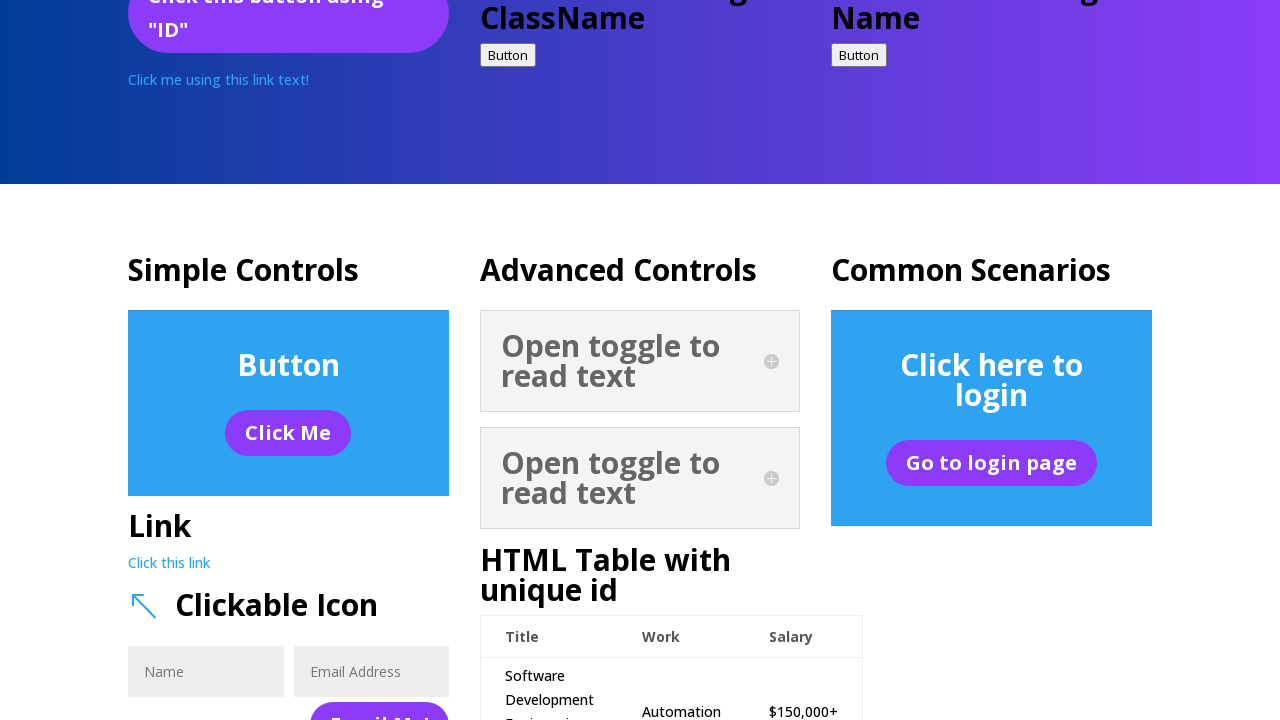